Tests CSS media queries by resizing the browser window and verifying a specific element is displayed for that viewport size

Starting URL: https://testpages.eviltester.com/styled/css-media-queries.html

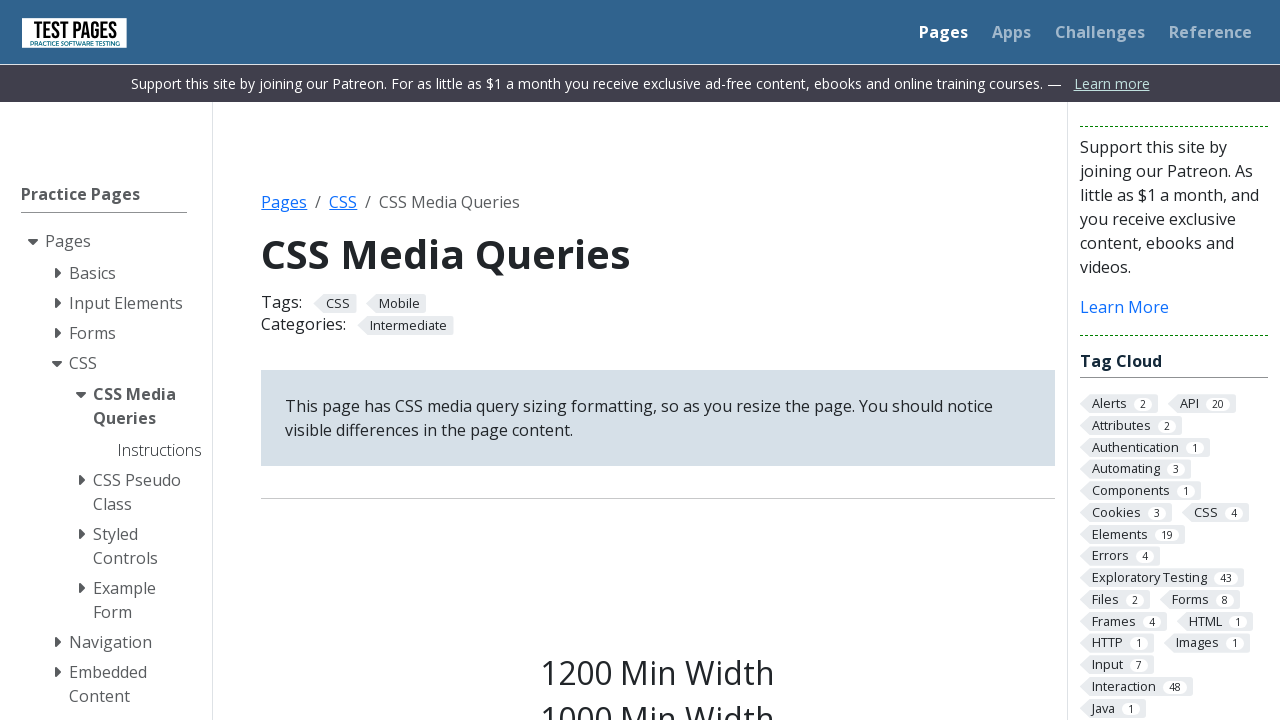

Navigated to CSS media queries test page
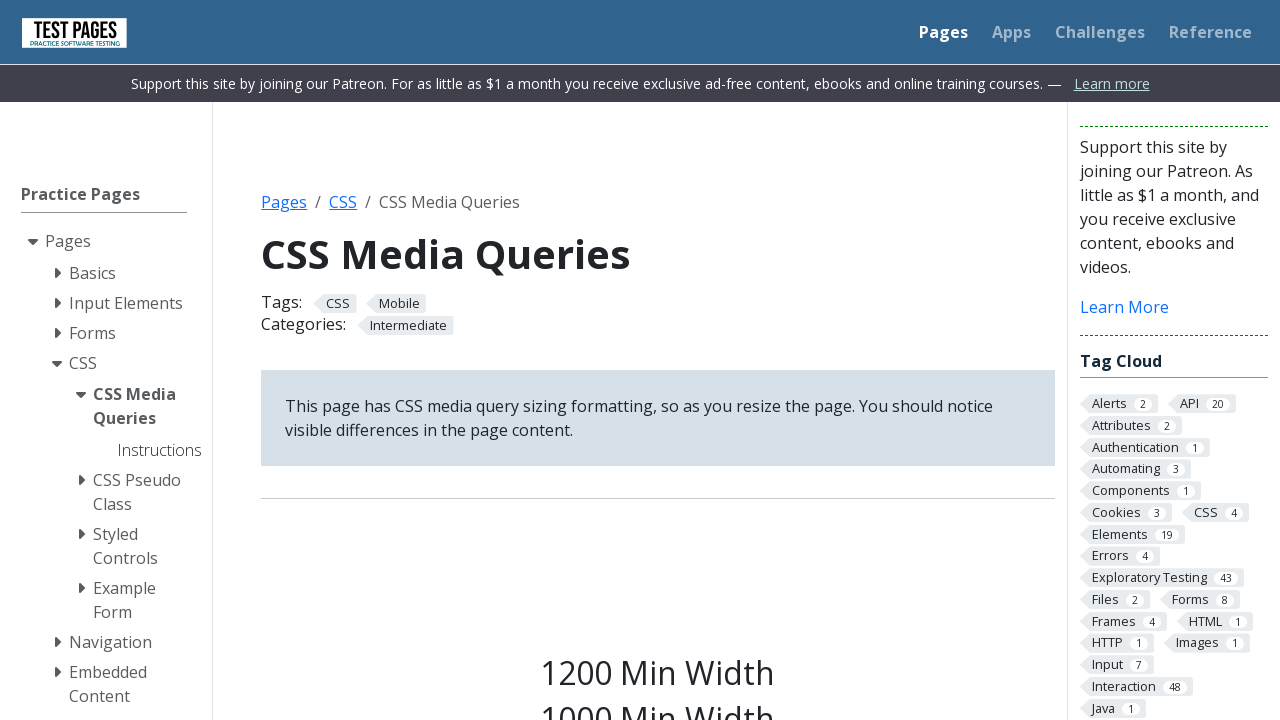

Set viewport size to 1200px width and 1080px height
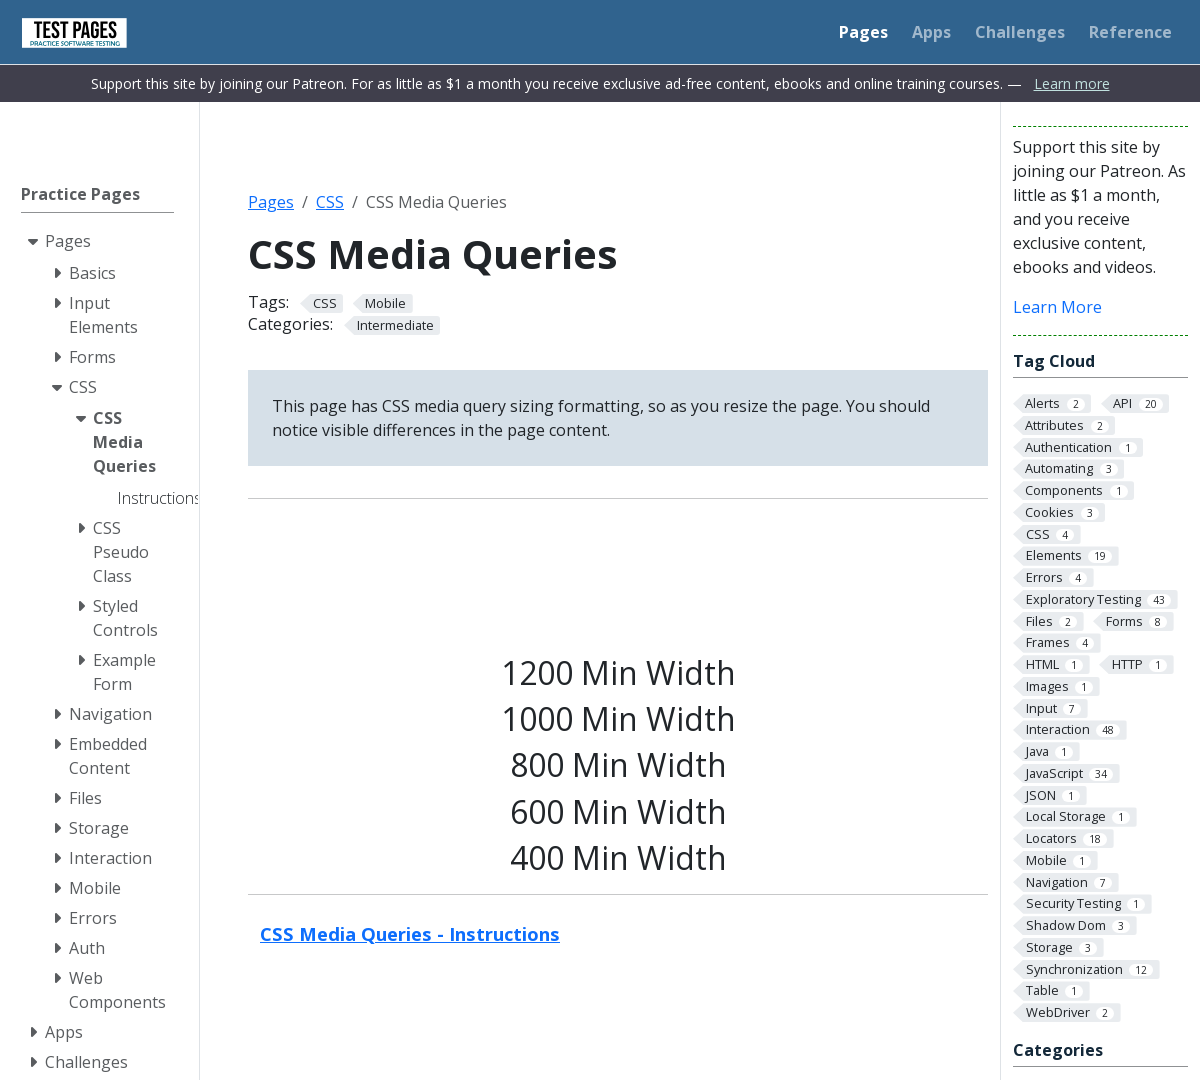

Element for 1200px viewport loaded (.s1200)
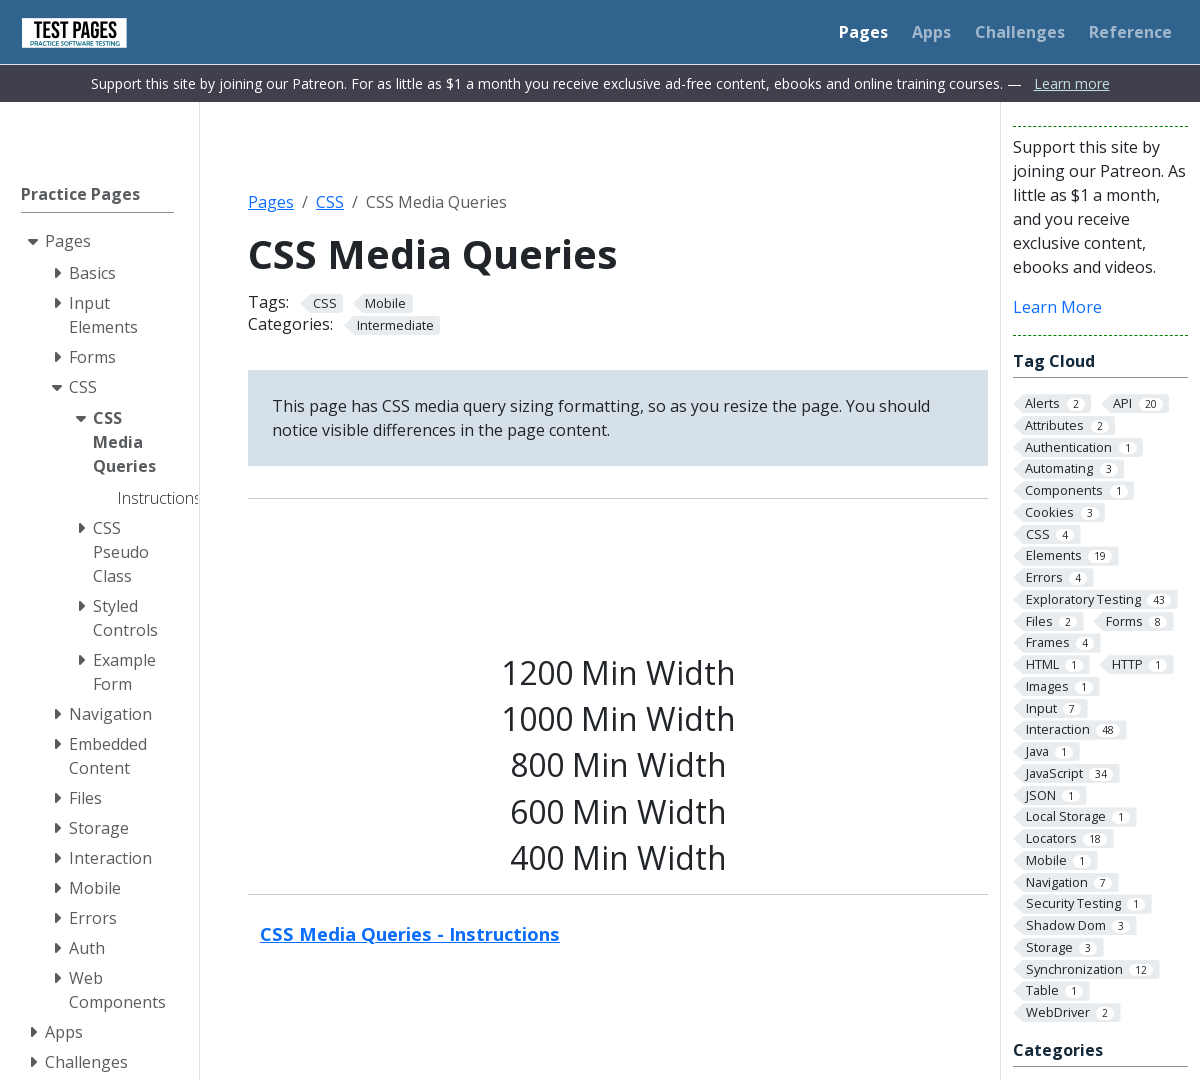

Verified that .s1200 element is visible
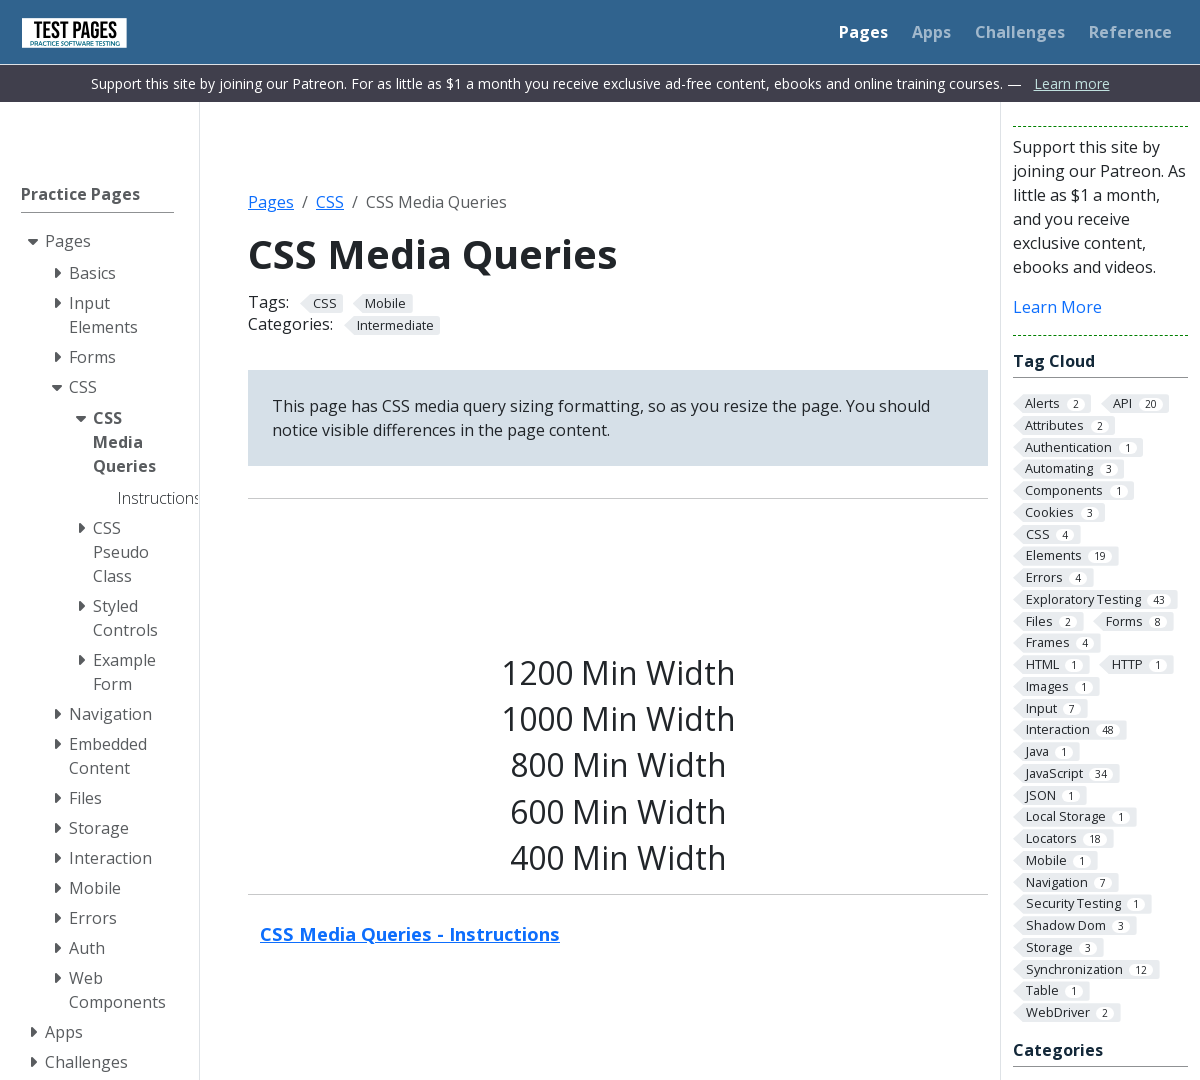

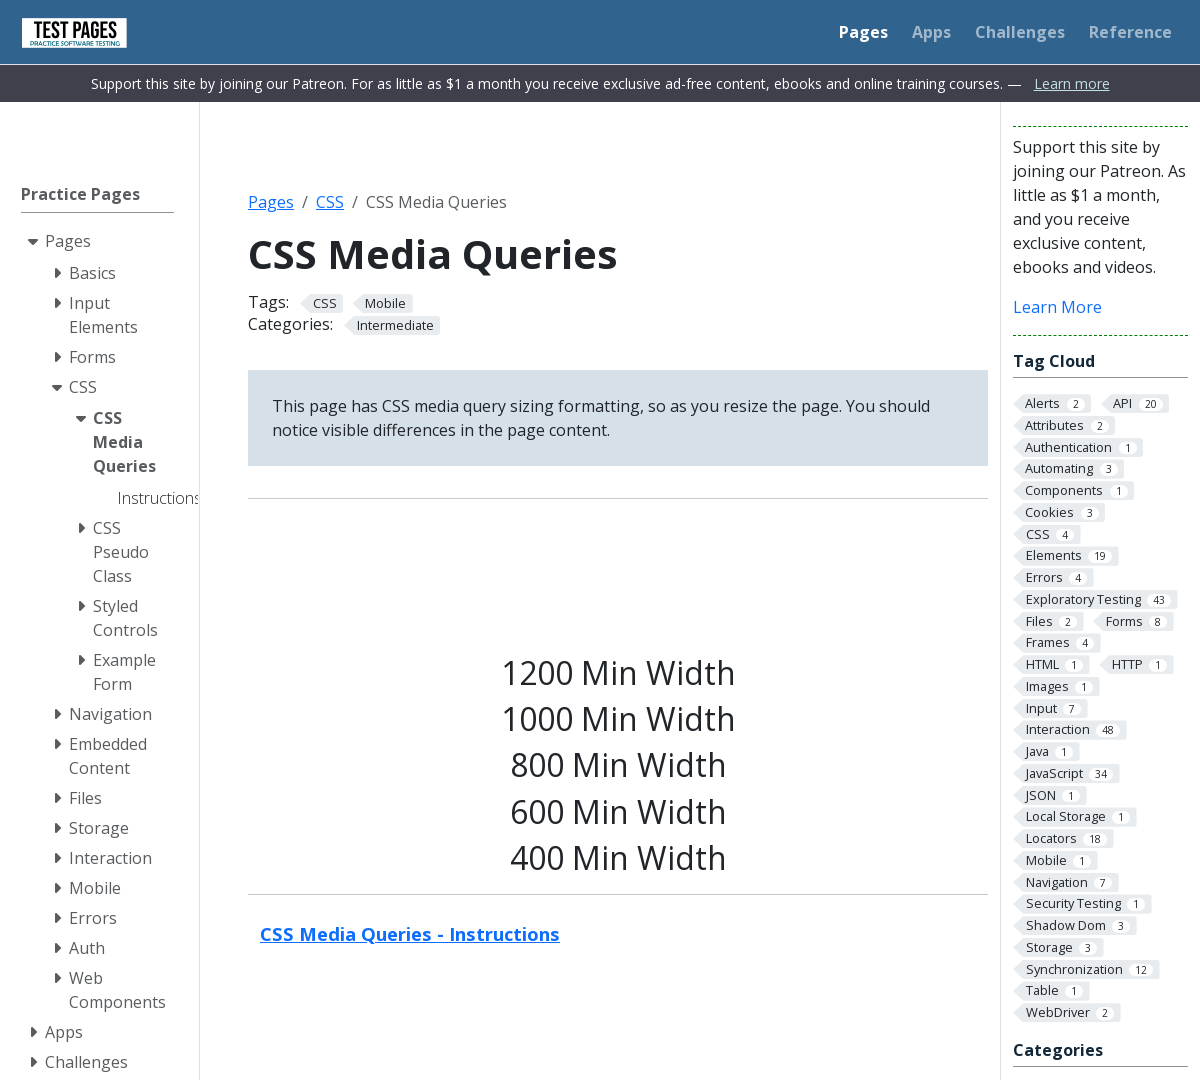